Tests visibility functionality on UI Testing Playground by clicking a hide button and verifying that a transparent button's visibility state changes

Starting URL: http://www.uitestingplayground.com/visibility

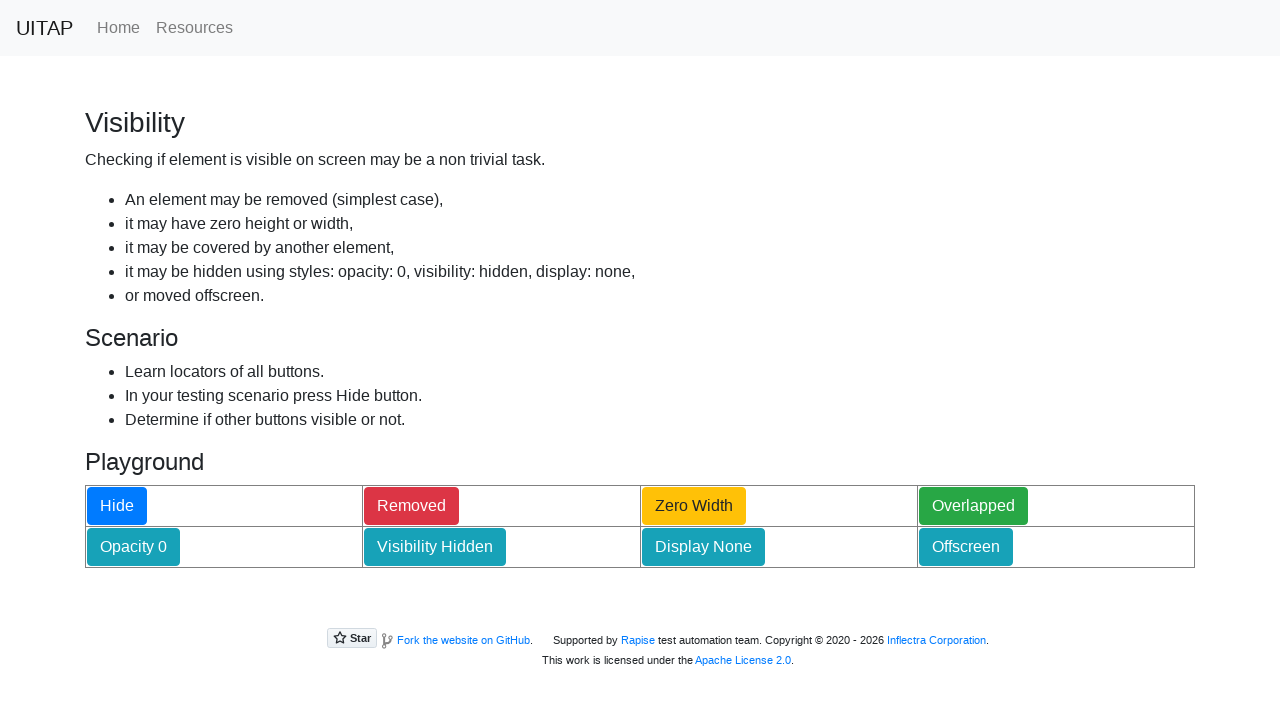

Transparent button is visible on the page
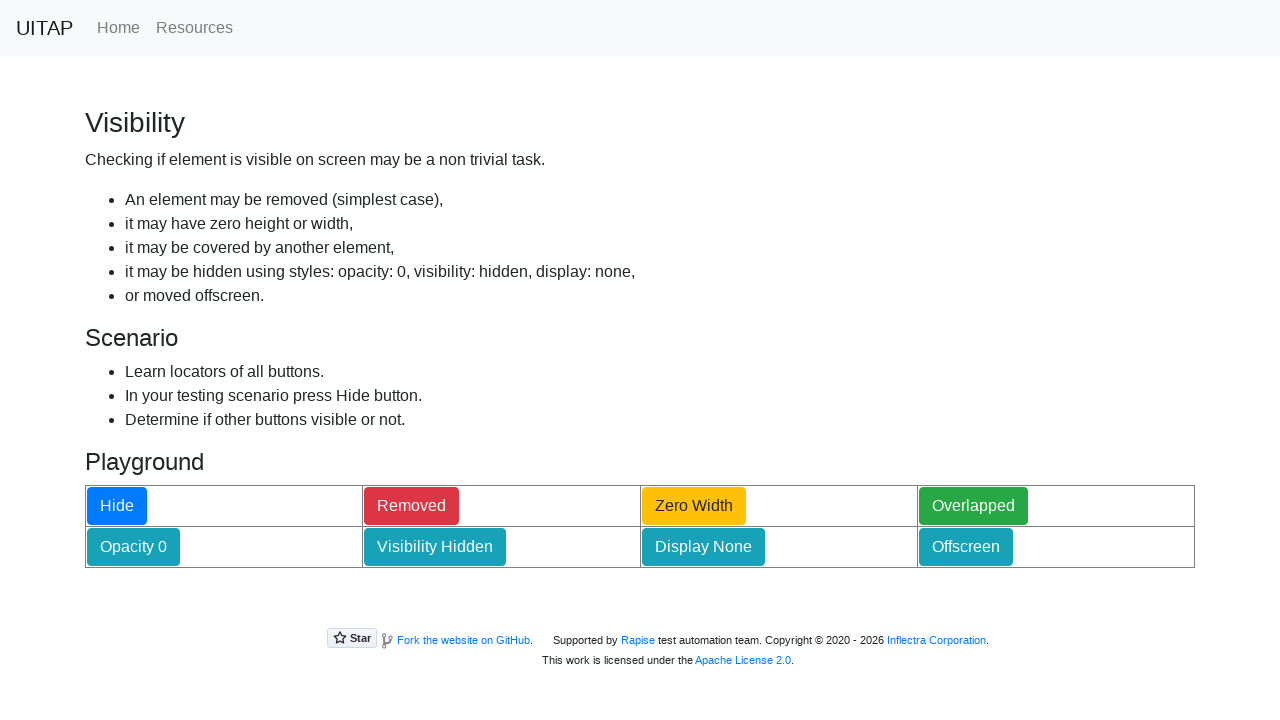

Clicked hide button to trigger visibility change at (117, 506) on #hideButton
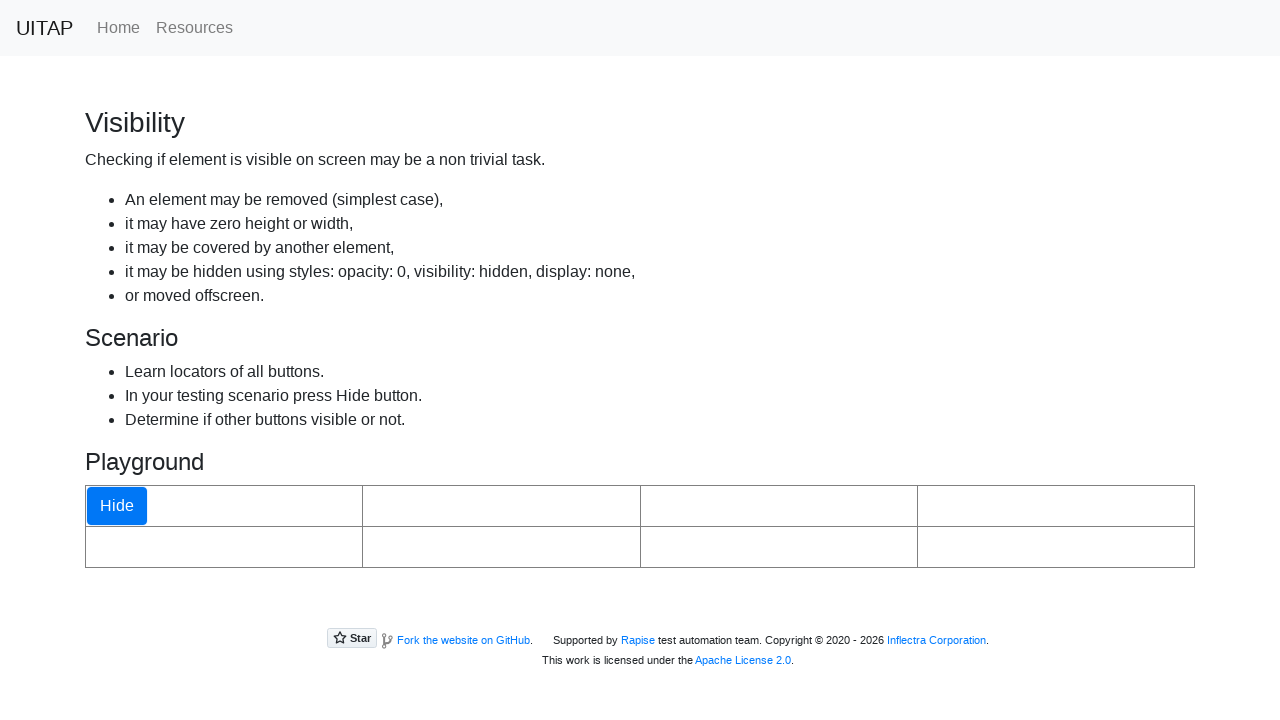

Waited 1 second for visibility change to take effect
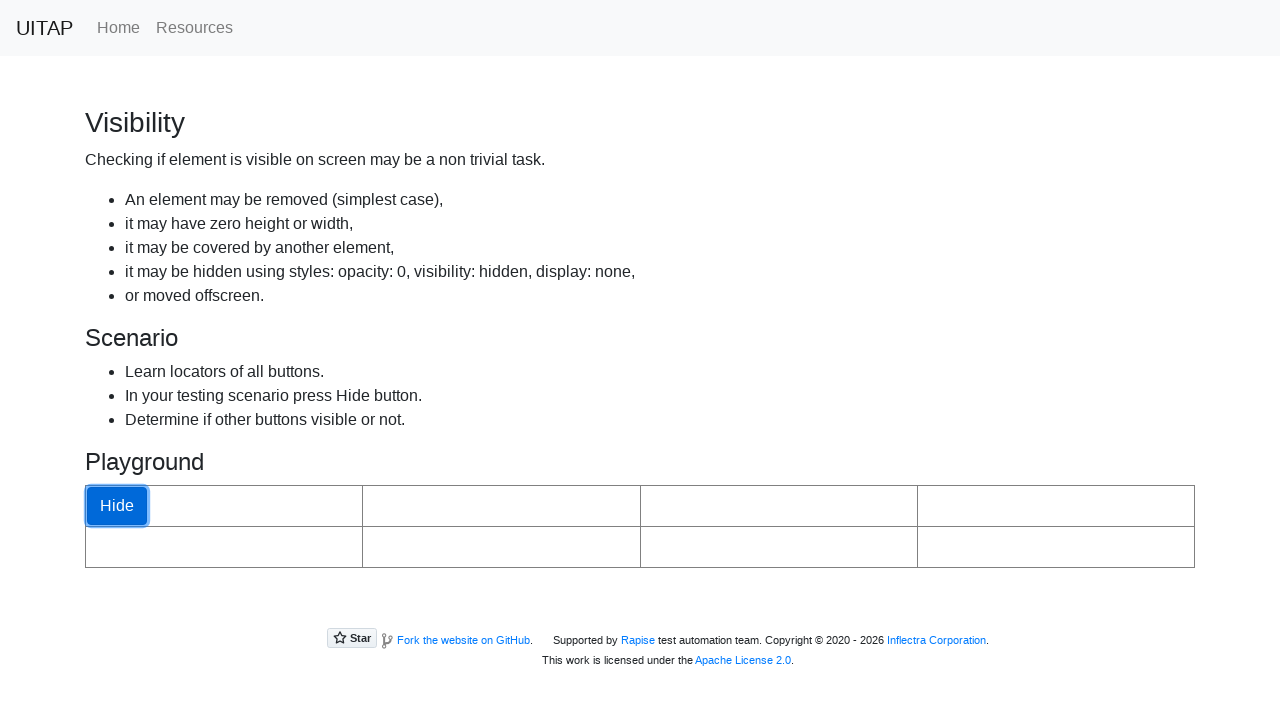

Verified transparent button visibility state after hide action
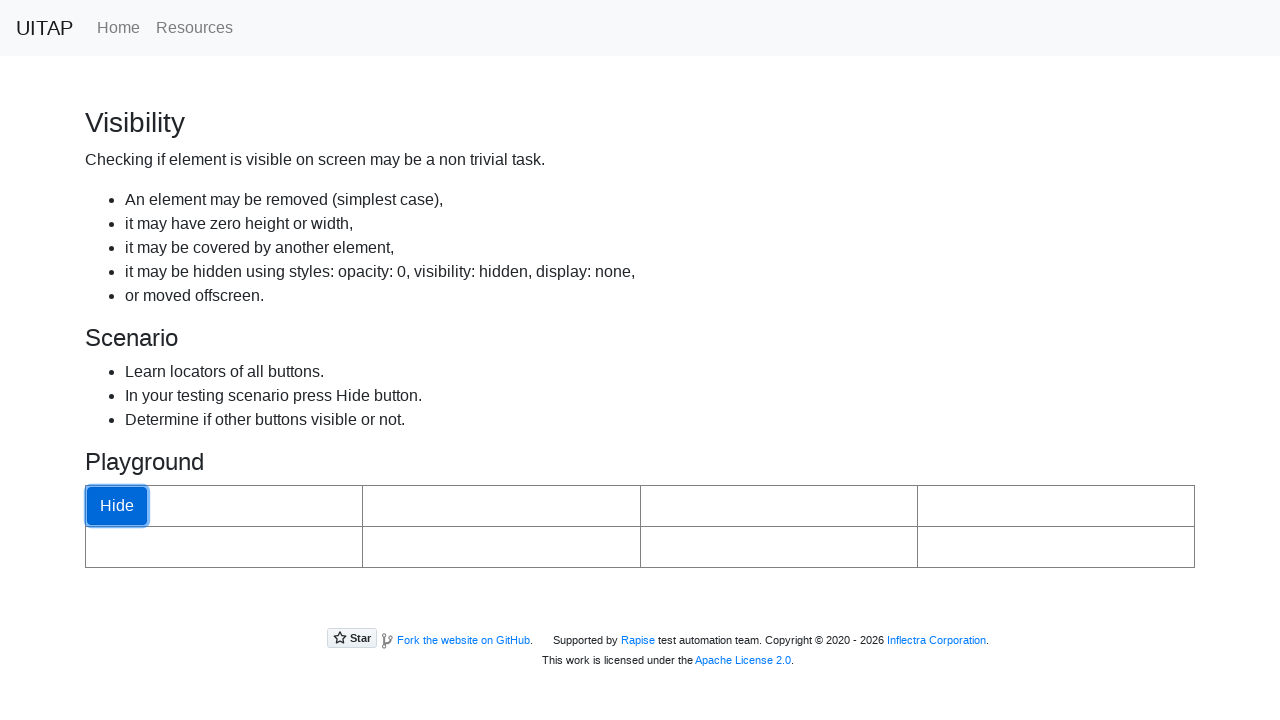

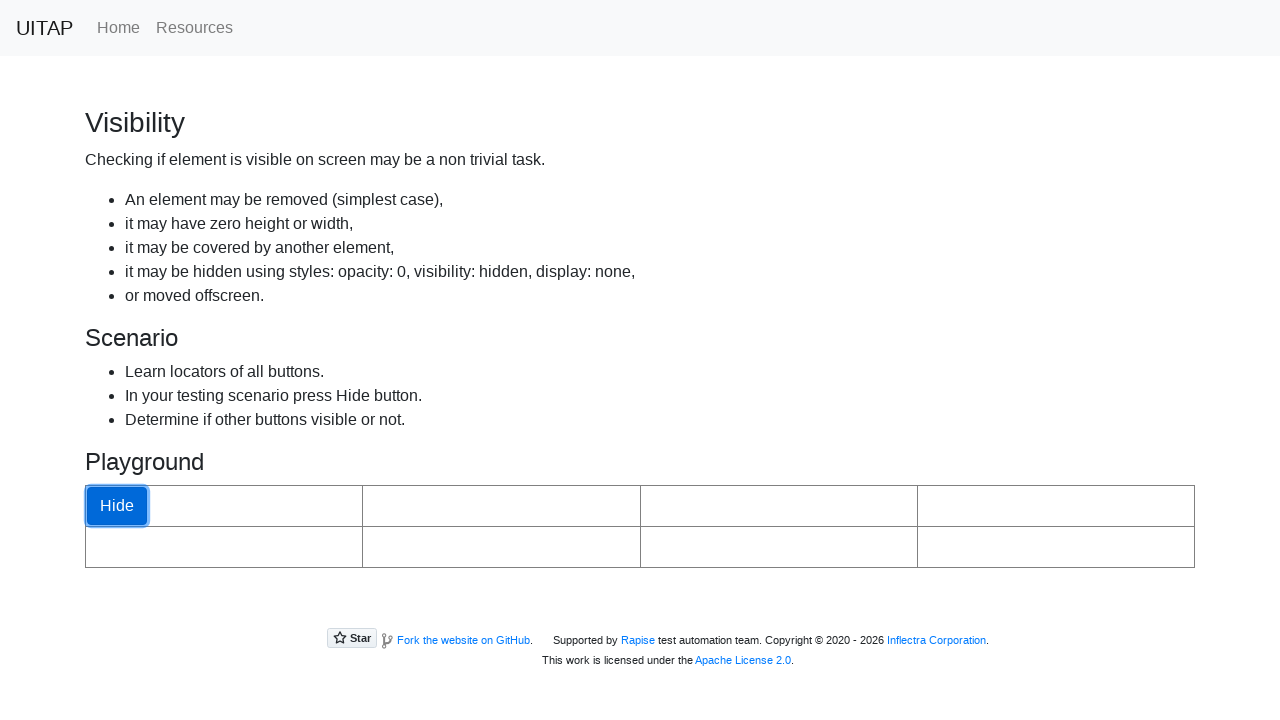